Tests a practice registration form by filling in personal details including name, email, gender, phone number, date of birth, subjects, hobbies, address, state, and city, then verifies successful submission via a modal dialog.

Starting URL: https://demoqa.com/automation-practice-form

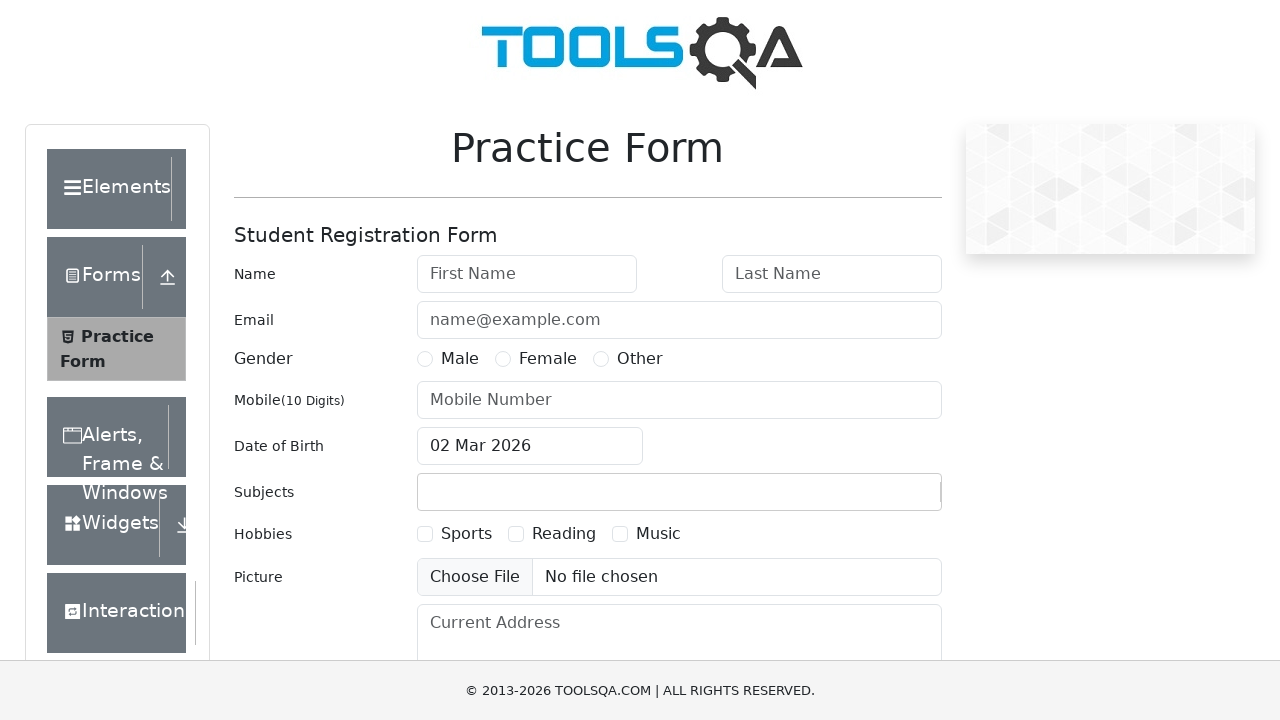

Filled first name field with 'Ayan' on #firstName
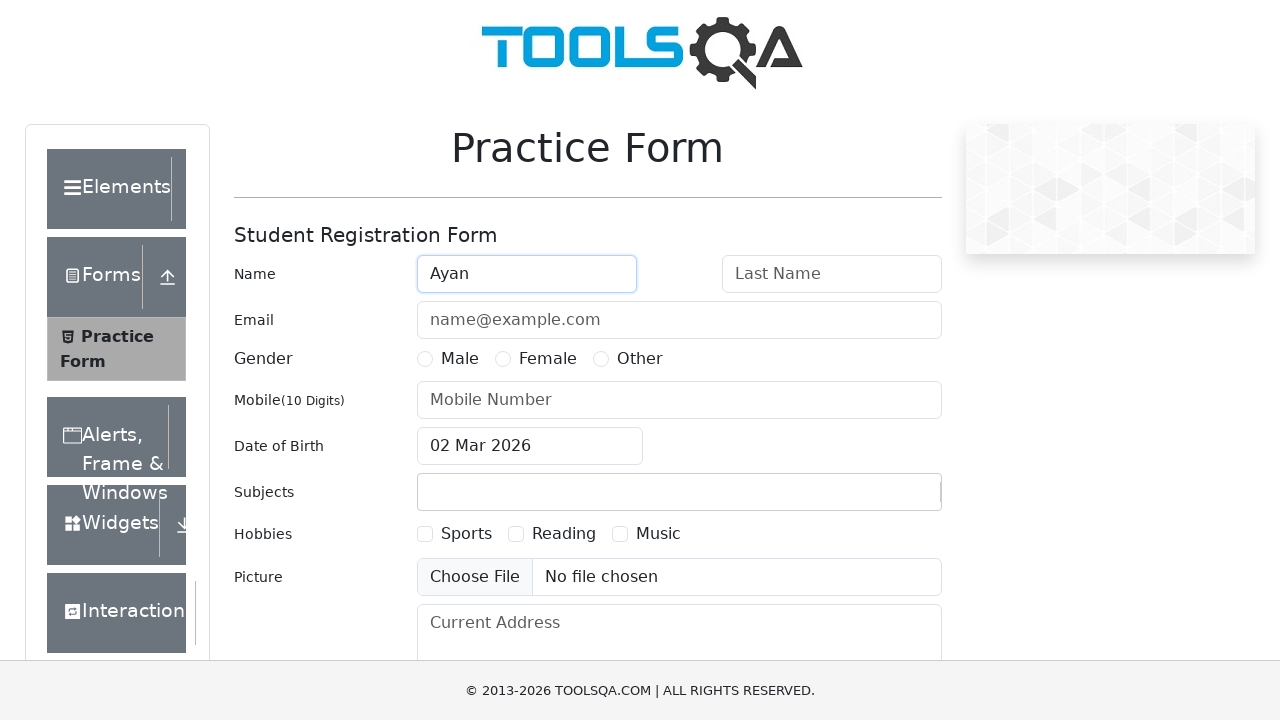

Filled last name field with 'Dash' on #lastName
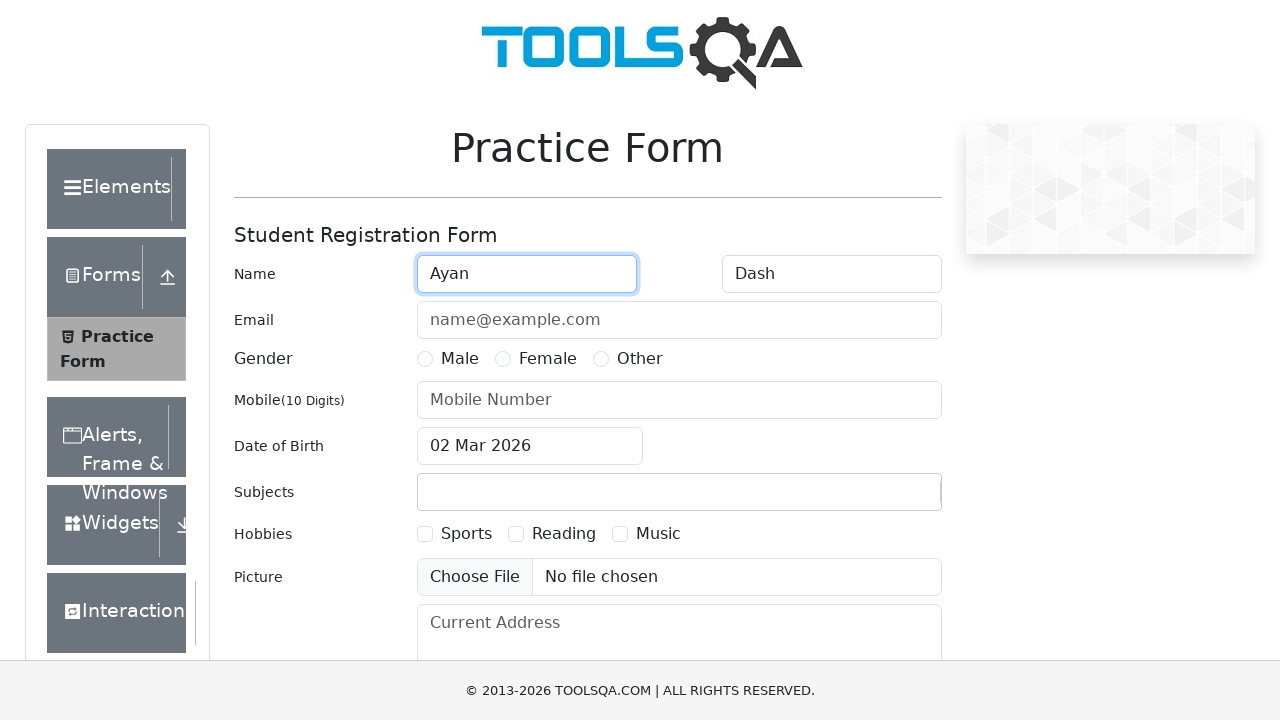

Filled email field with 'ayan.dash@example.com' on #userEmail
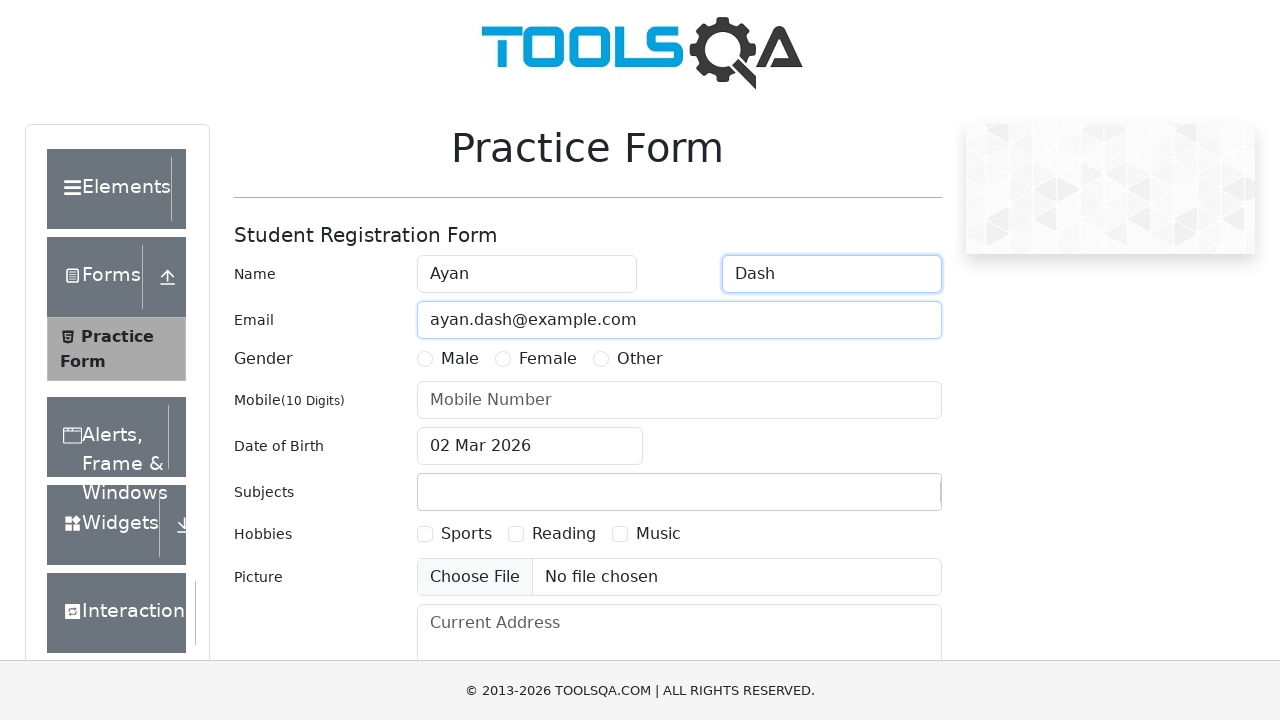

Selected Male gender option at (460, 359) on label[for='gender-radio-1']
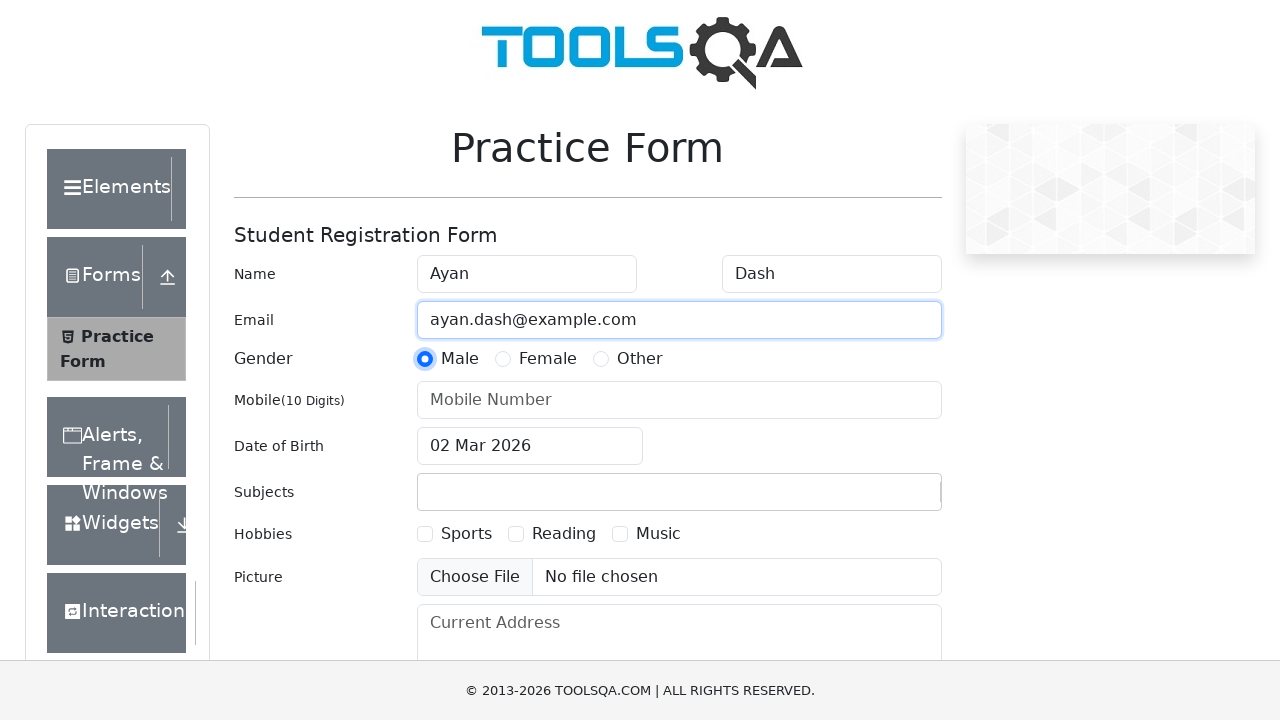

Filled mobile number field with '1234567890' on #userNumber
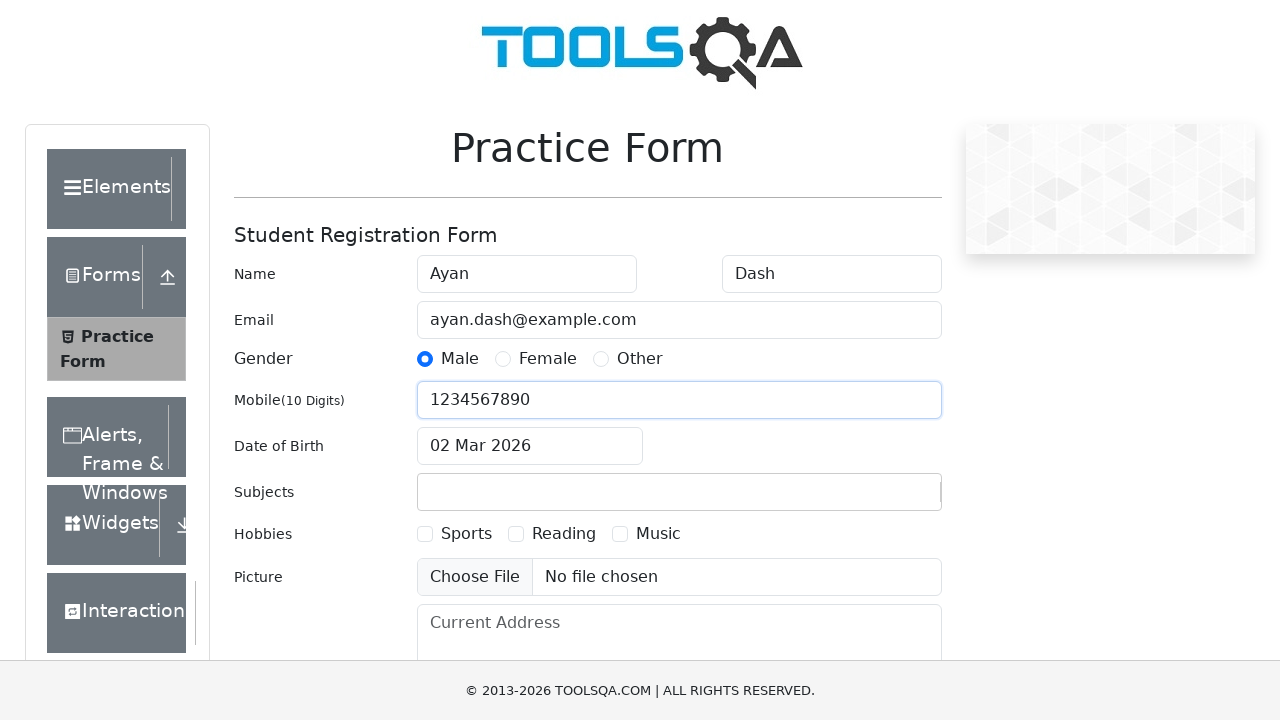

Clicked date of birth input to open datepicker at (530, 446) on #dateOfBirthInput
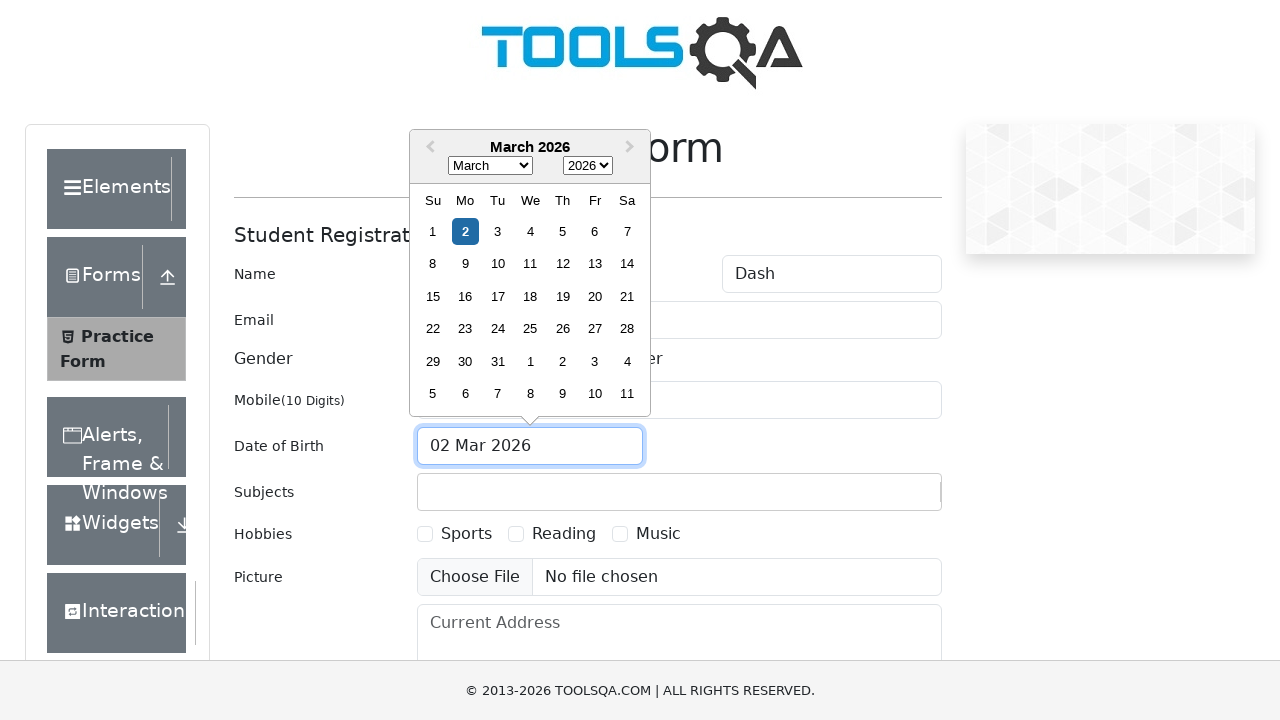

Selected May from month dropdown on .react-datepicker__month-select
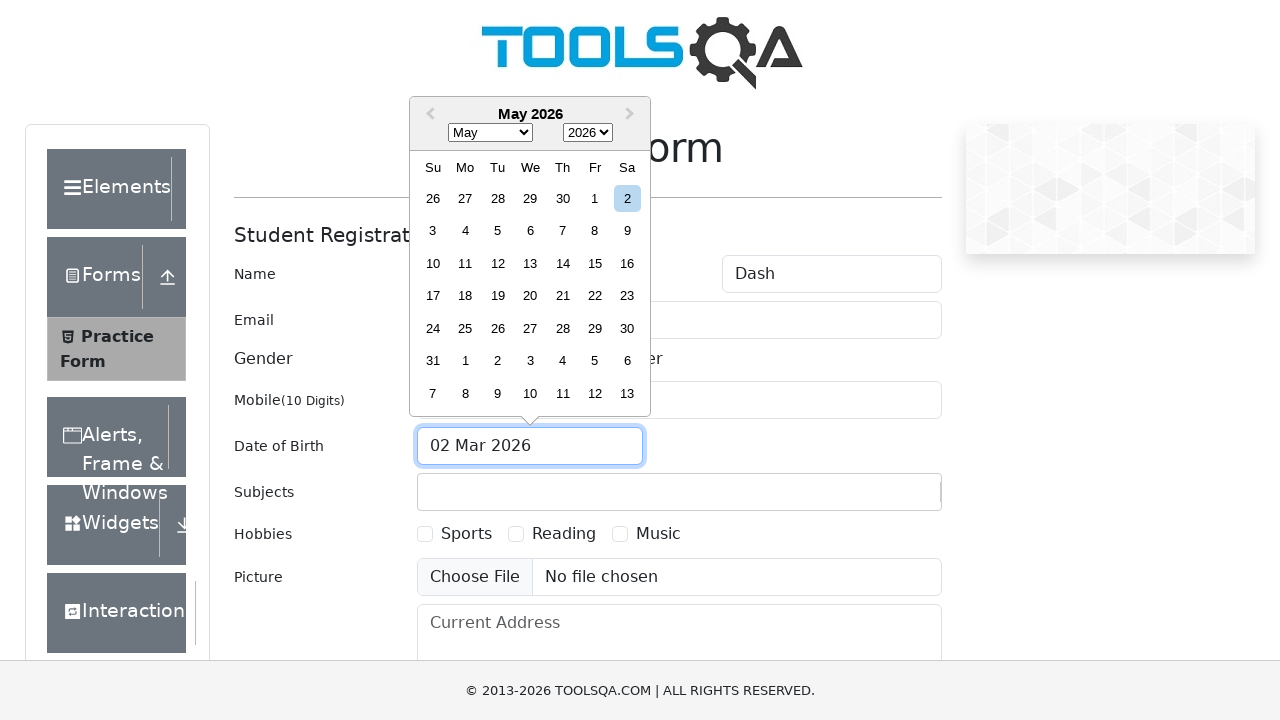

Selected 1990 from year dropdown on .react-datepicker__year-select
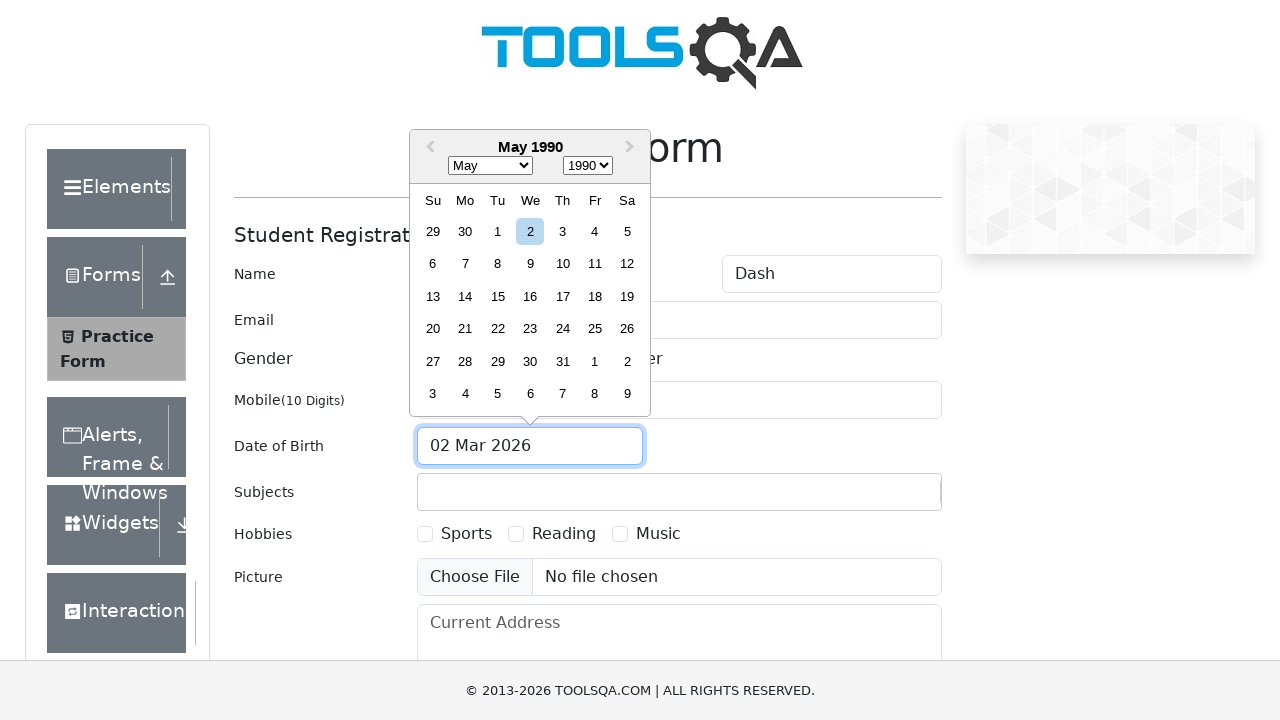

Selected day 15 from datepicker at (498, 296) on xpath=//div[contains(@class,'react-datepicker__day') and text()='15']
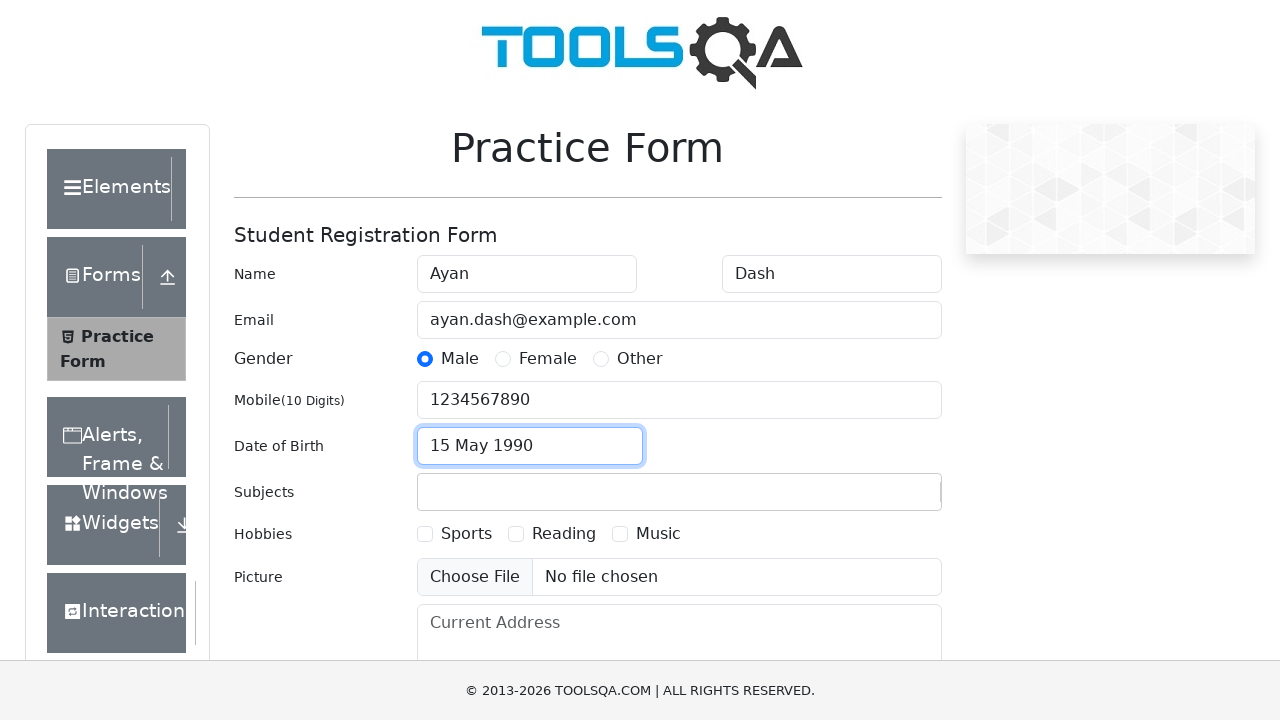

Filled subjects input with 'Maths' on #subjectsInput
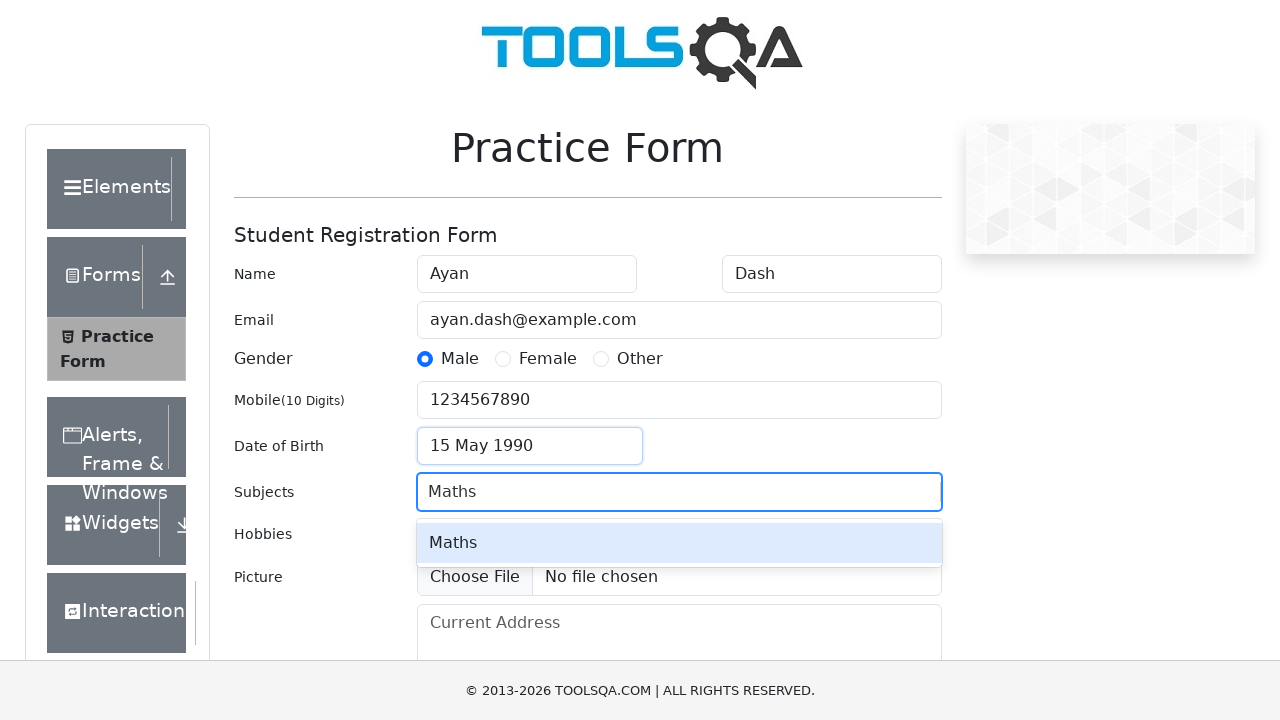

Pressed Enter to confirm Maths subject
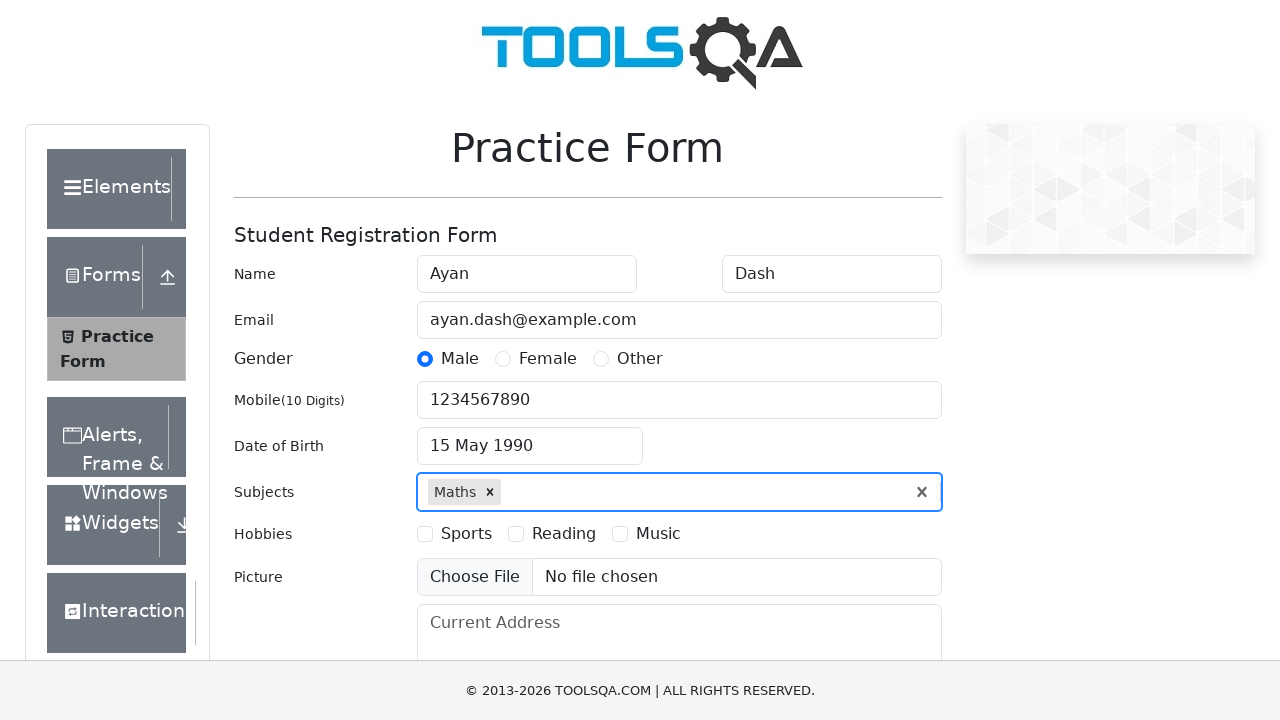

Selected Sports hobby checkbox at (466, 534) on label[for='hobbies-checkbox-1']
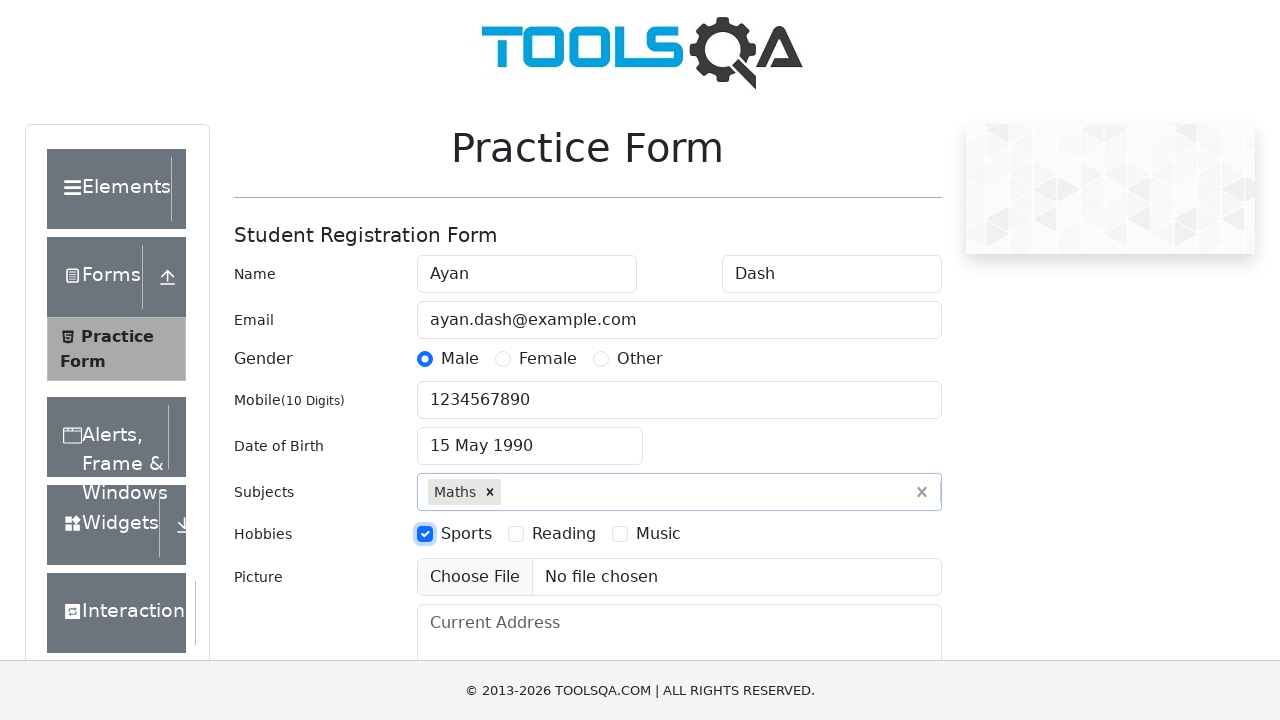

Filled current address with '1234 Elm Street' on #currentAddress
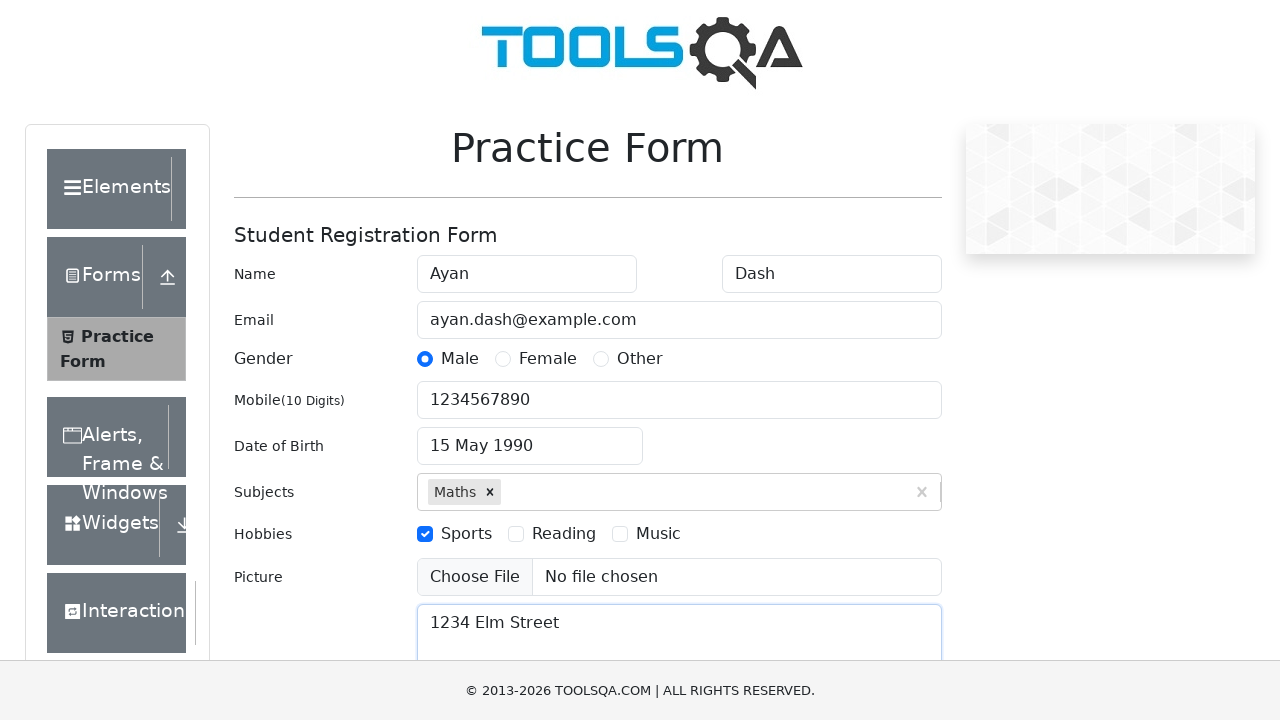

Filled state input with 'NCR' on #react-select-3-input
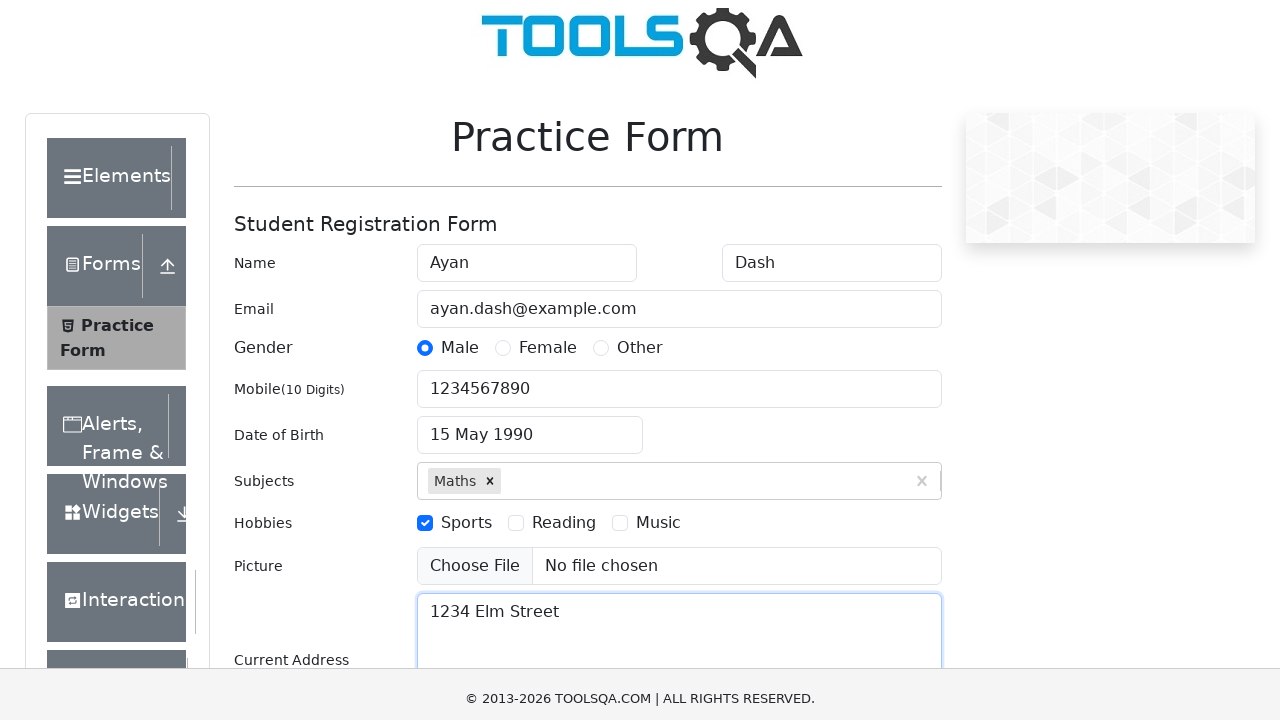

Pressed Enter to confirm NCR state selection
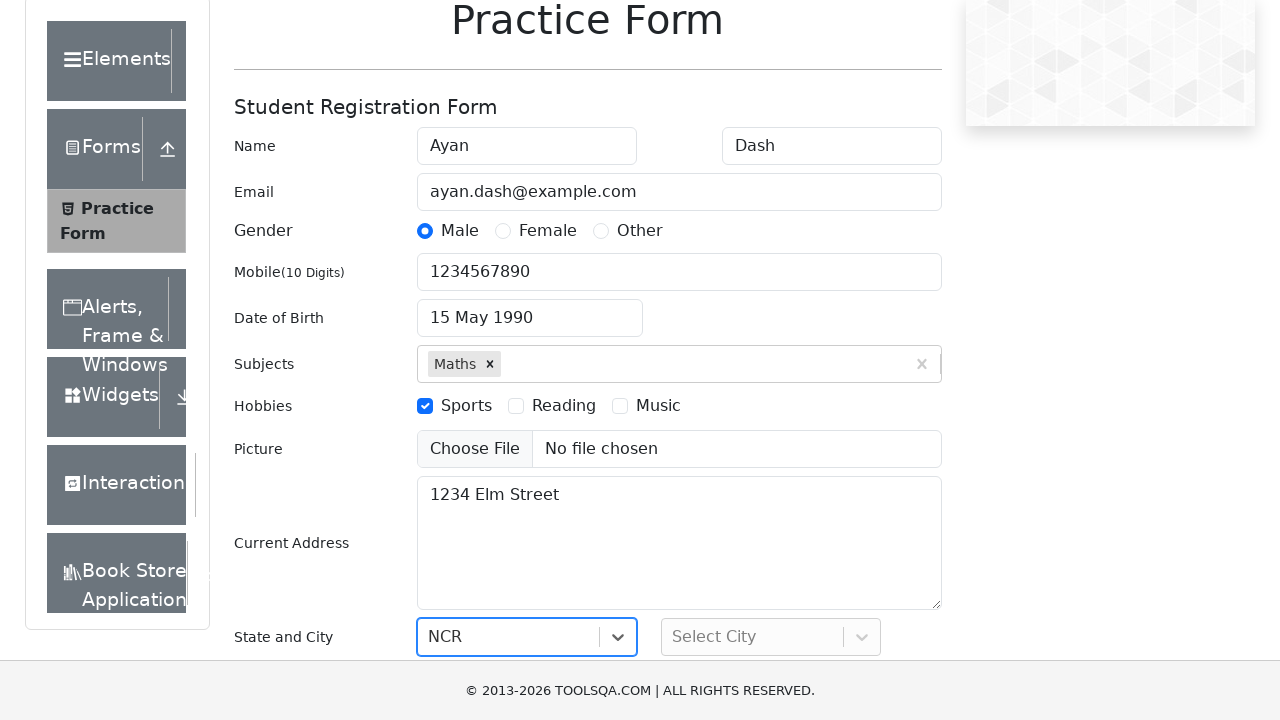

Filled city input with 'Delhi' on #react-select-4-input
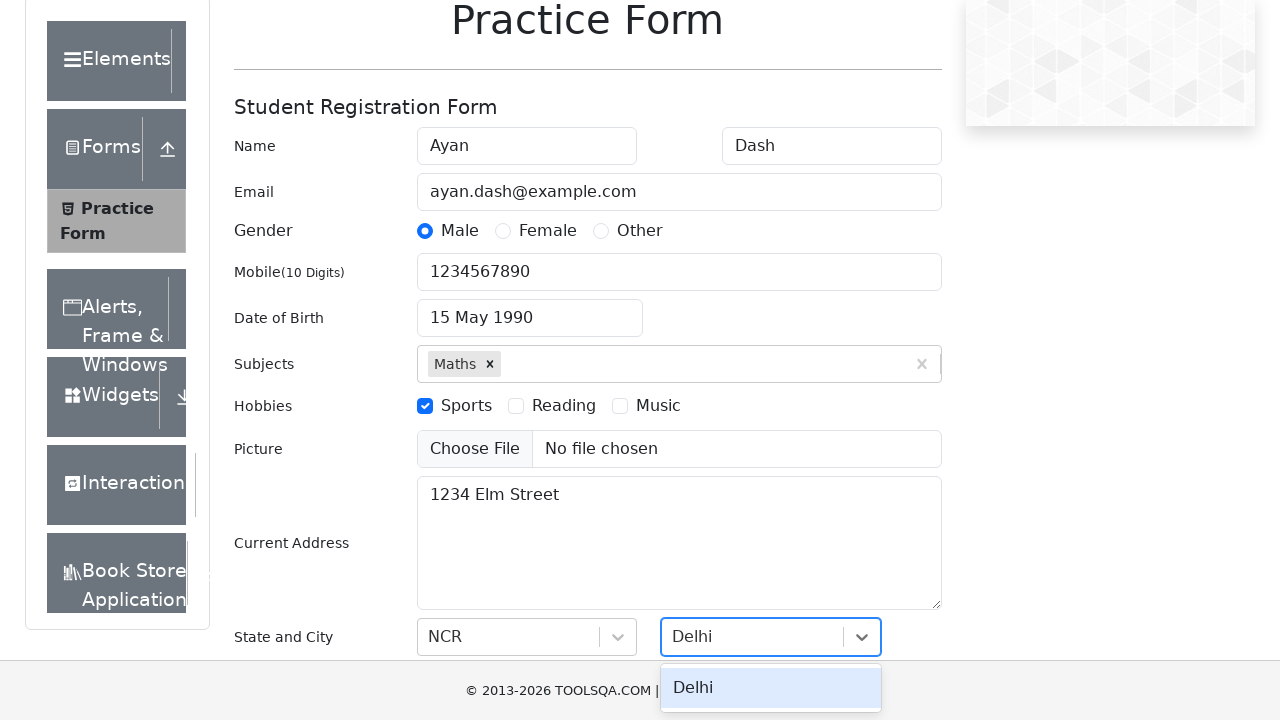

Pressed Enter to confirm Delhi city selection
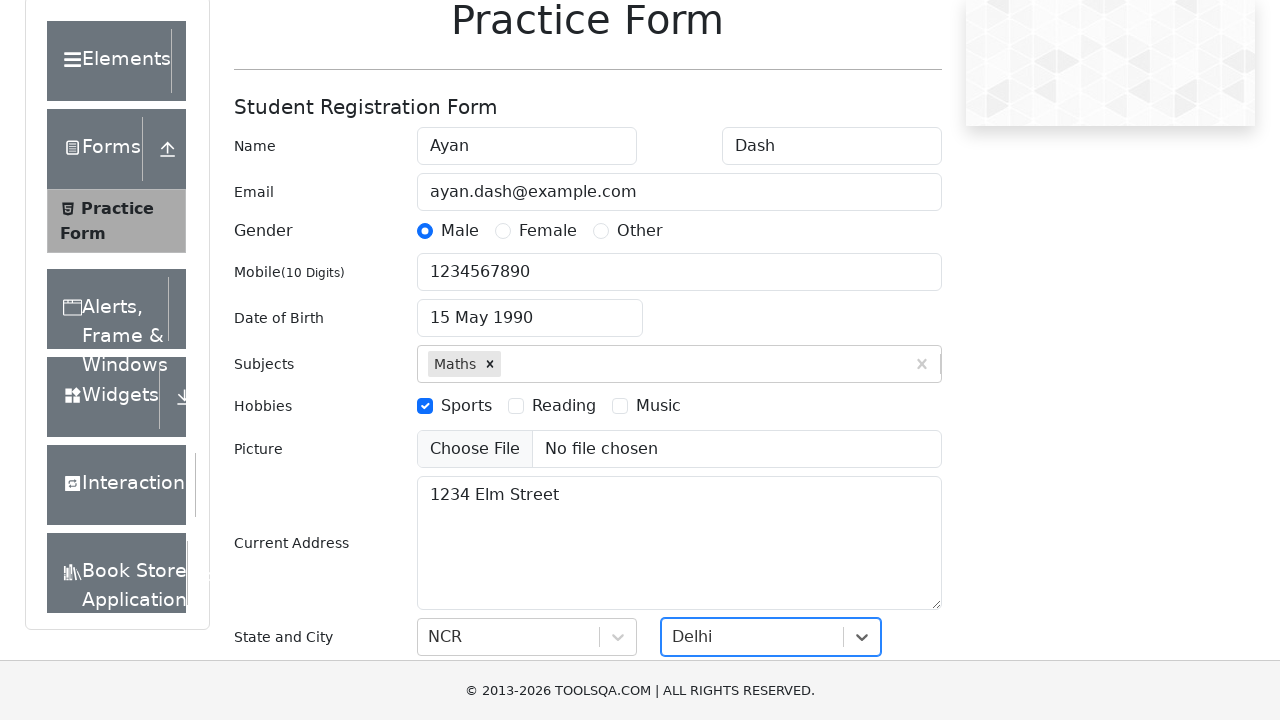

Clicked submit button to submit the form at (885, 499) on #submit
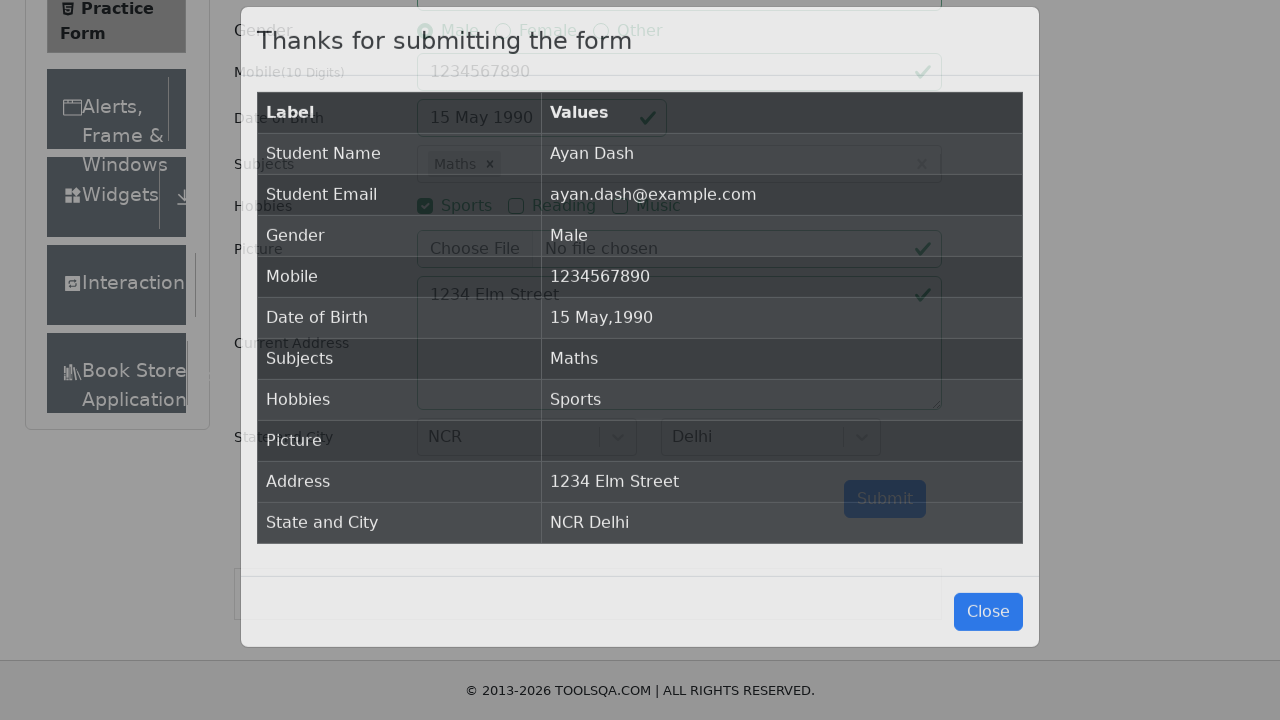

Waited for success modal to appear
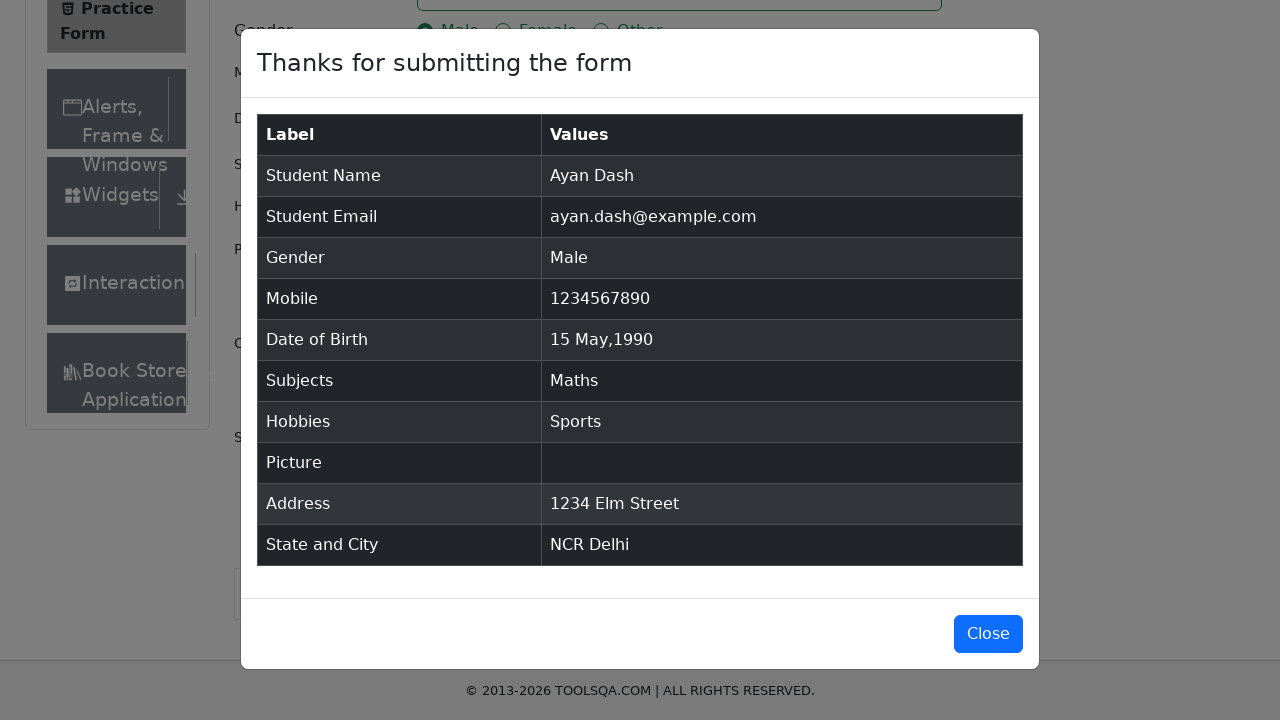

Retrieved modal title: 'Thanks for submitting the form'
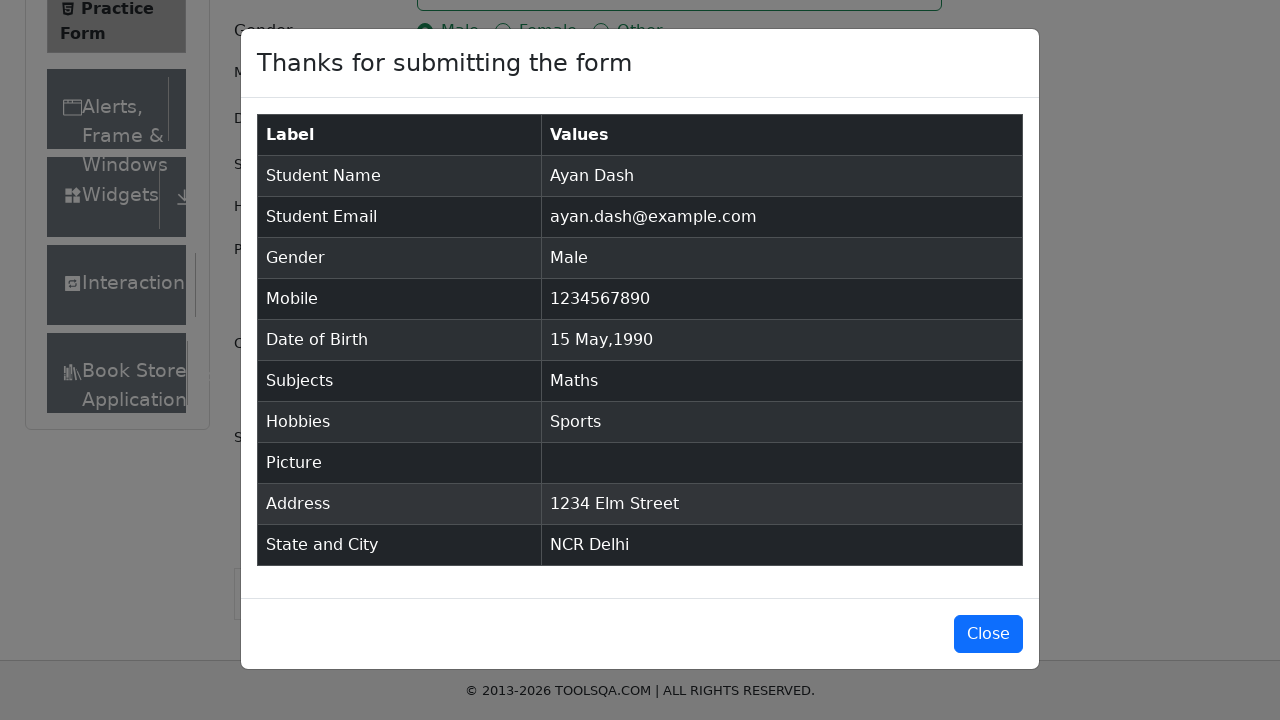

Verified modal displays success message 'Thanks for submitting the form'
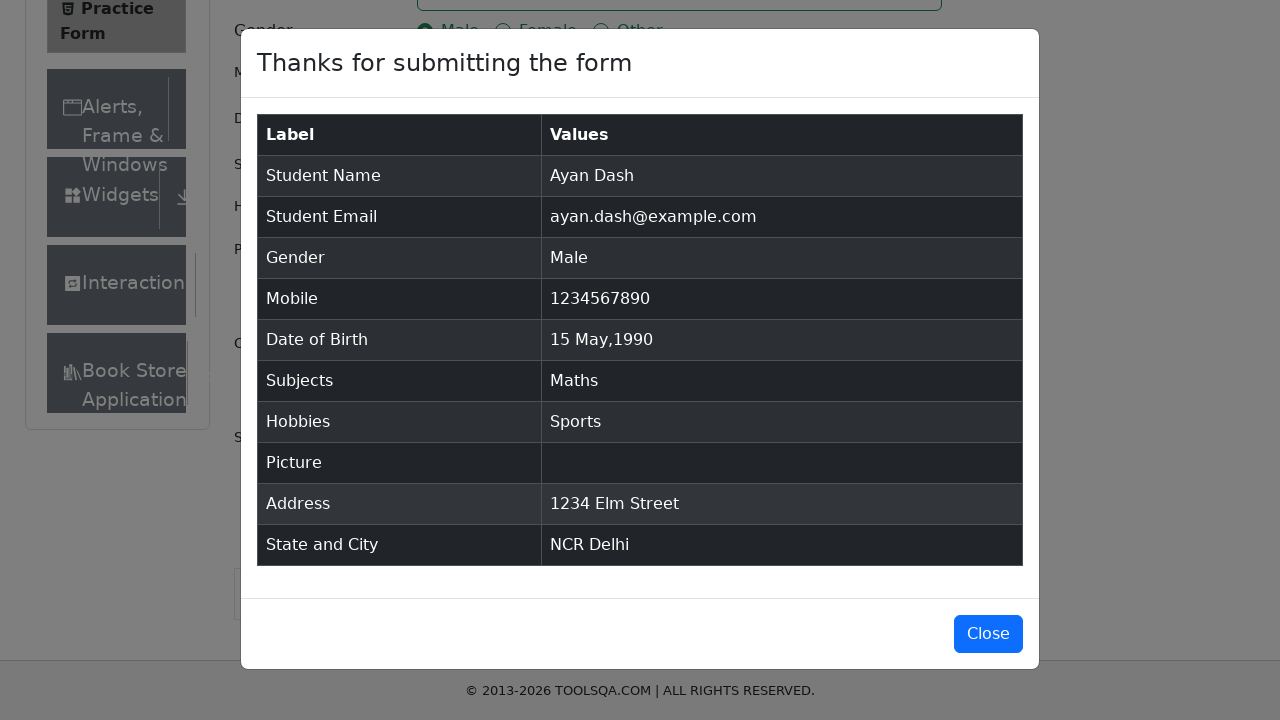

Clicked close button to dismiss the success modal at (988, 634) on #closeLargeModal
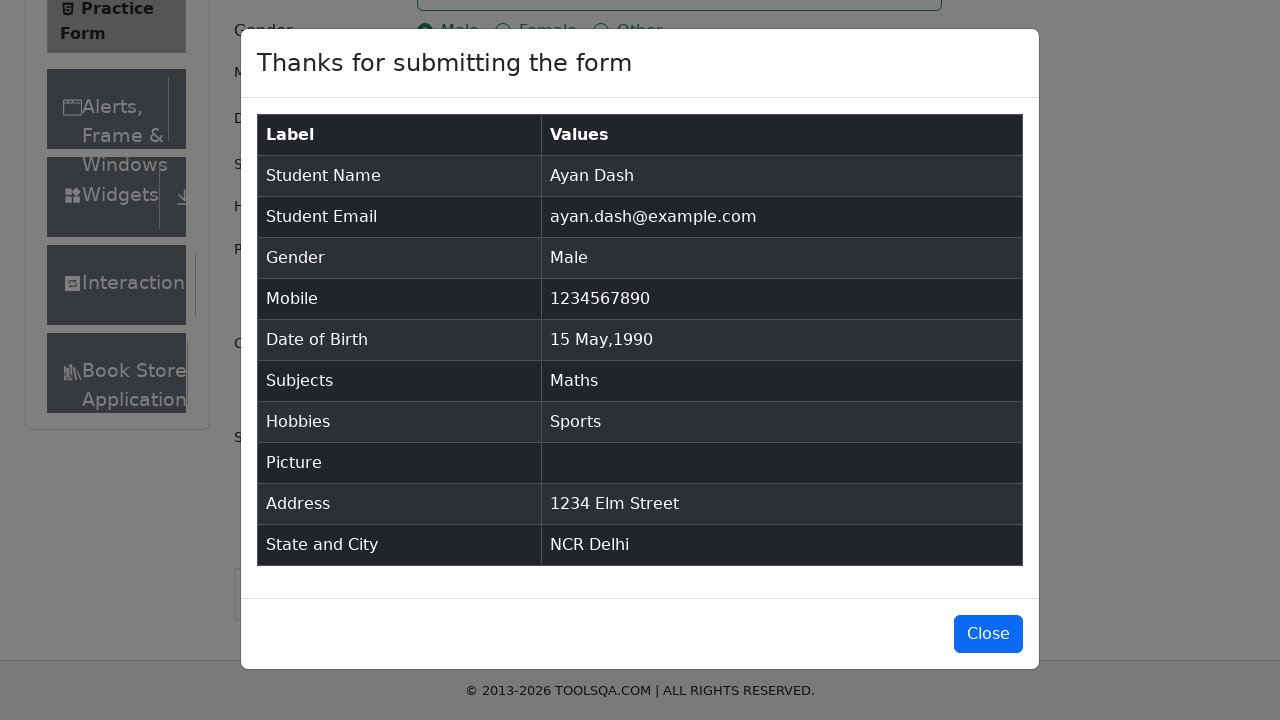

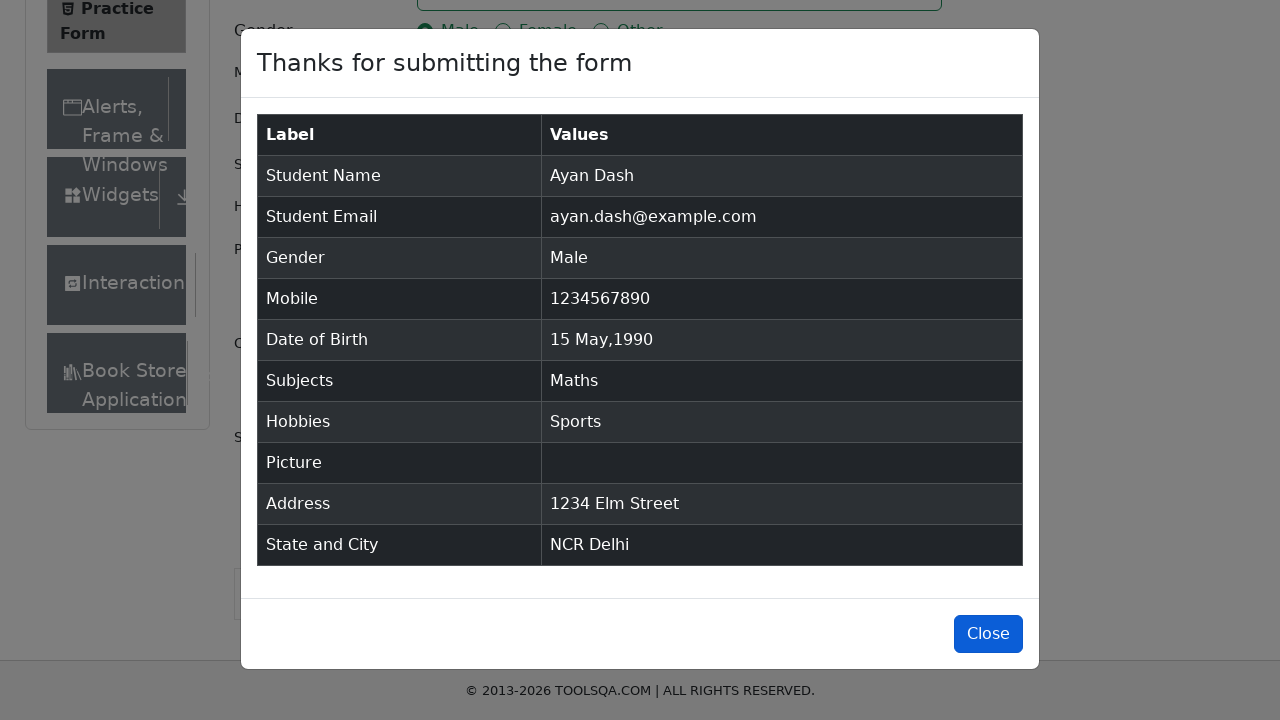